Tests checkbox selection functionality by clicking the first checkbox and verifying it becomes selected

Starting URL: https://the-internet.herokuapp.com/checkboxes

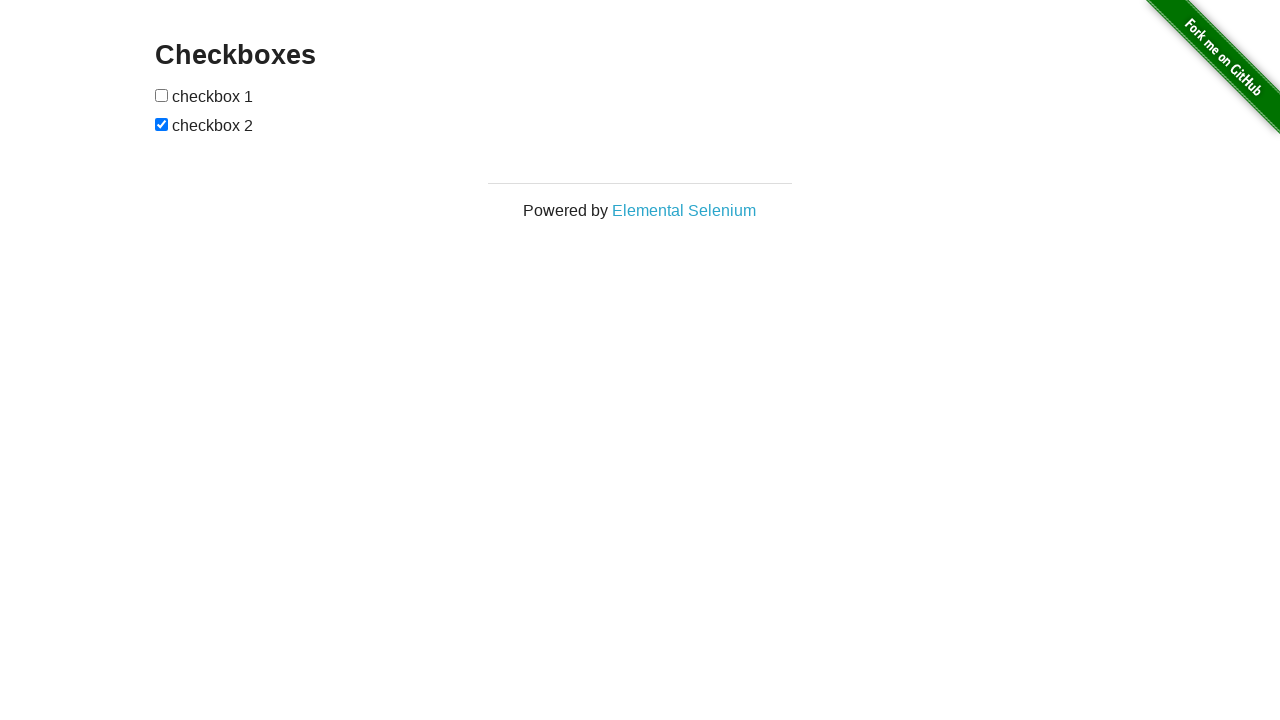

Located the first checkbox element
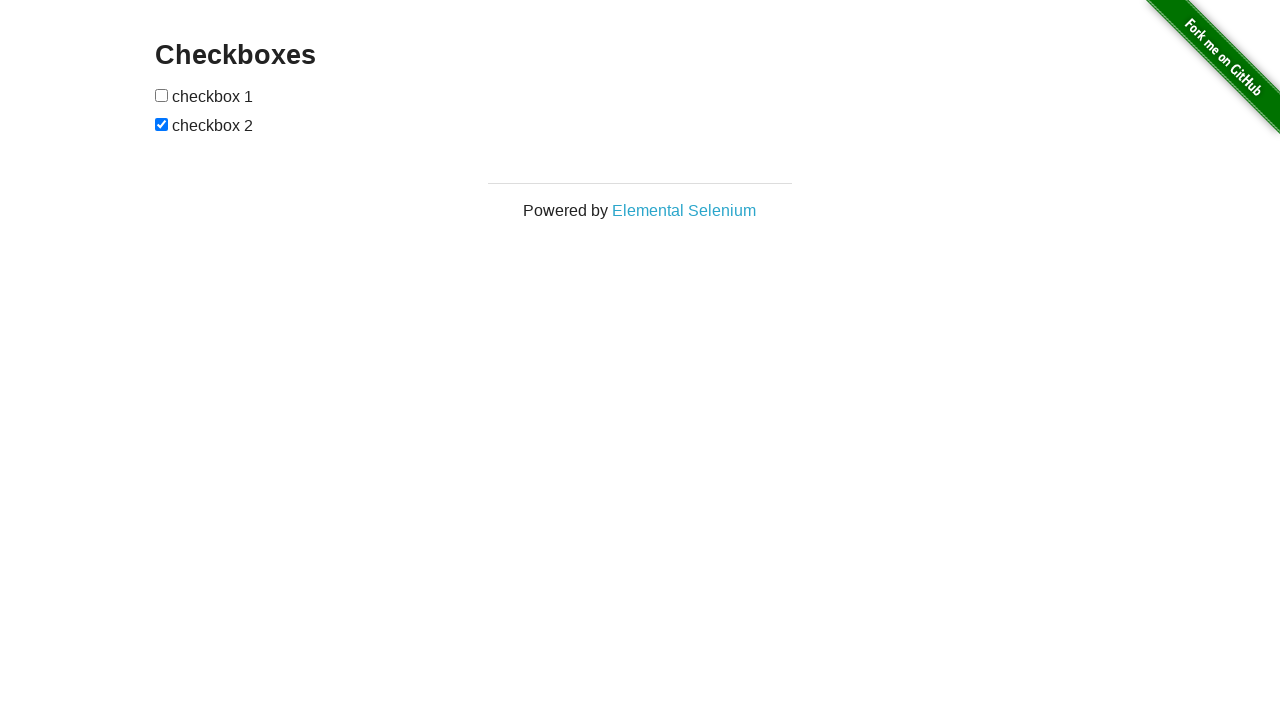

Clicked the first checkbox at (162, 95) on xpath=//*[@id='checkboxes']/input >> nth=0
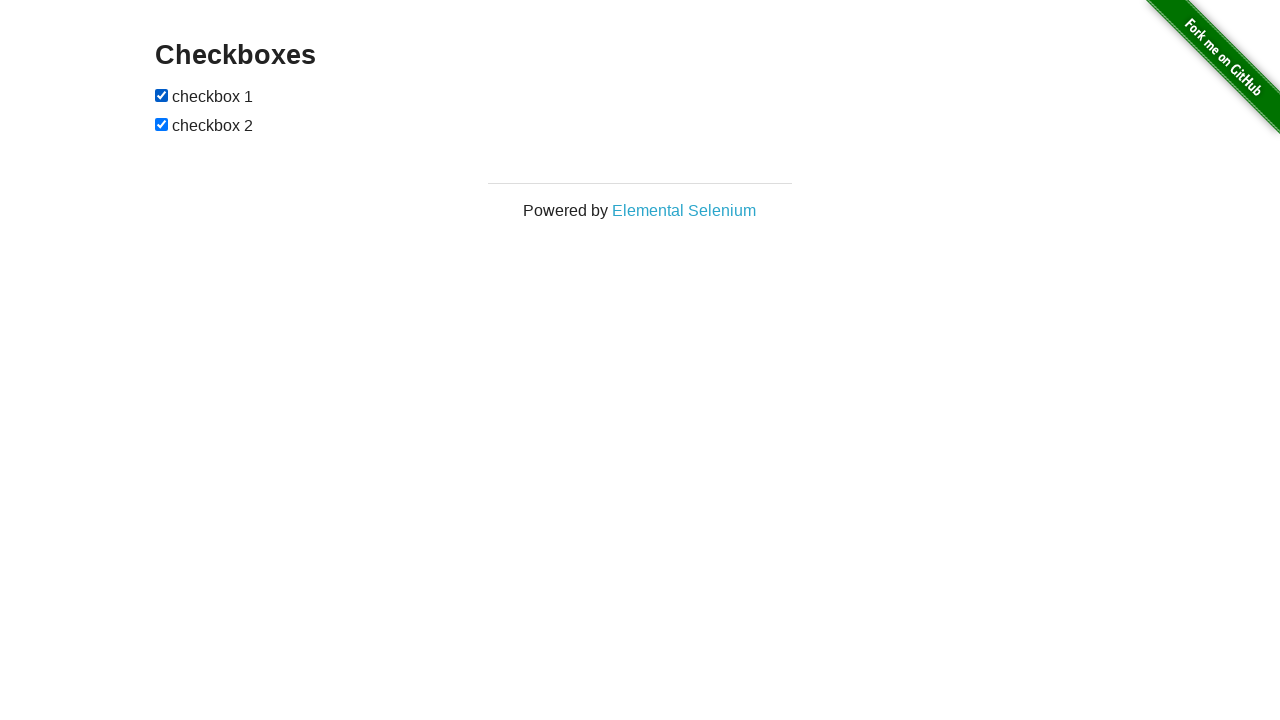

Verified that the first checkbox is now selected
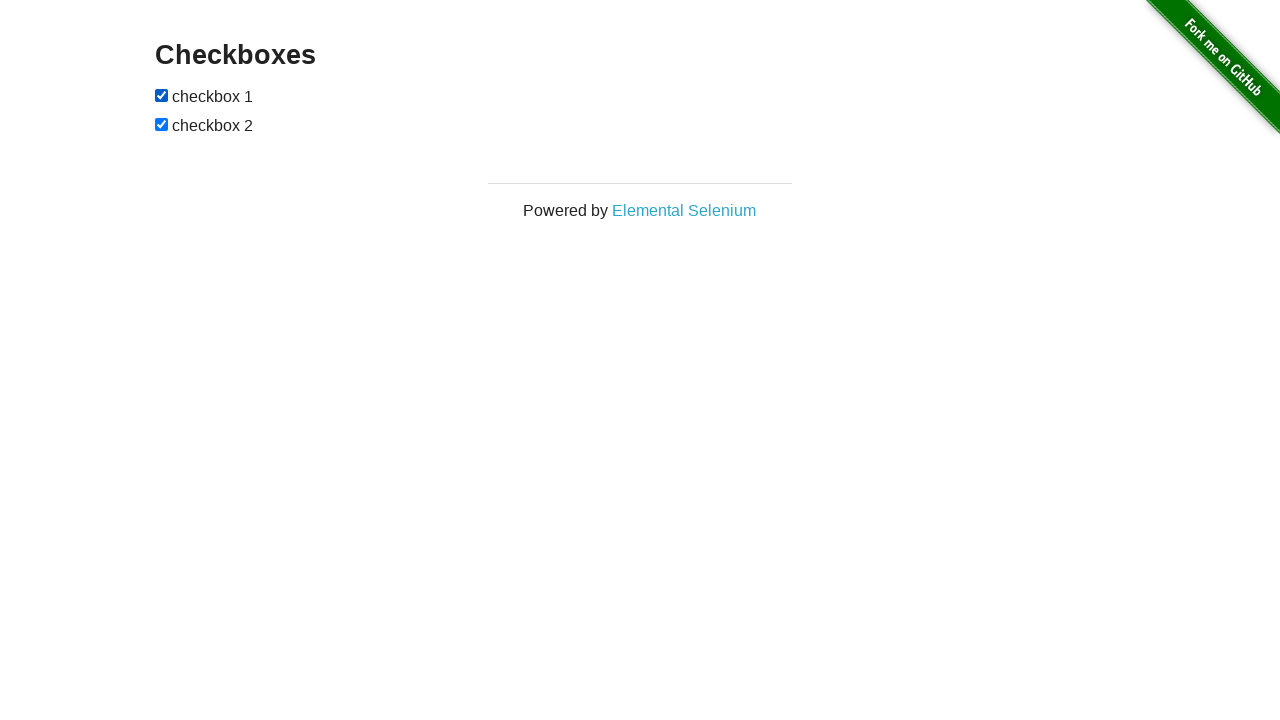

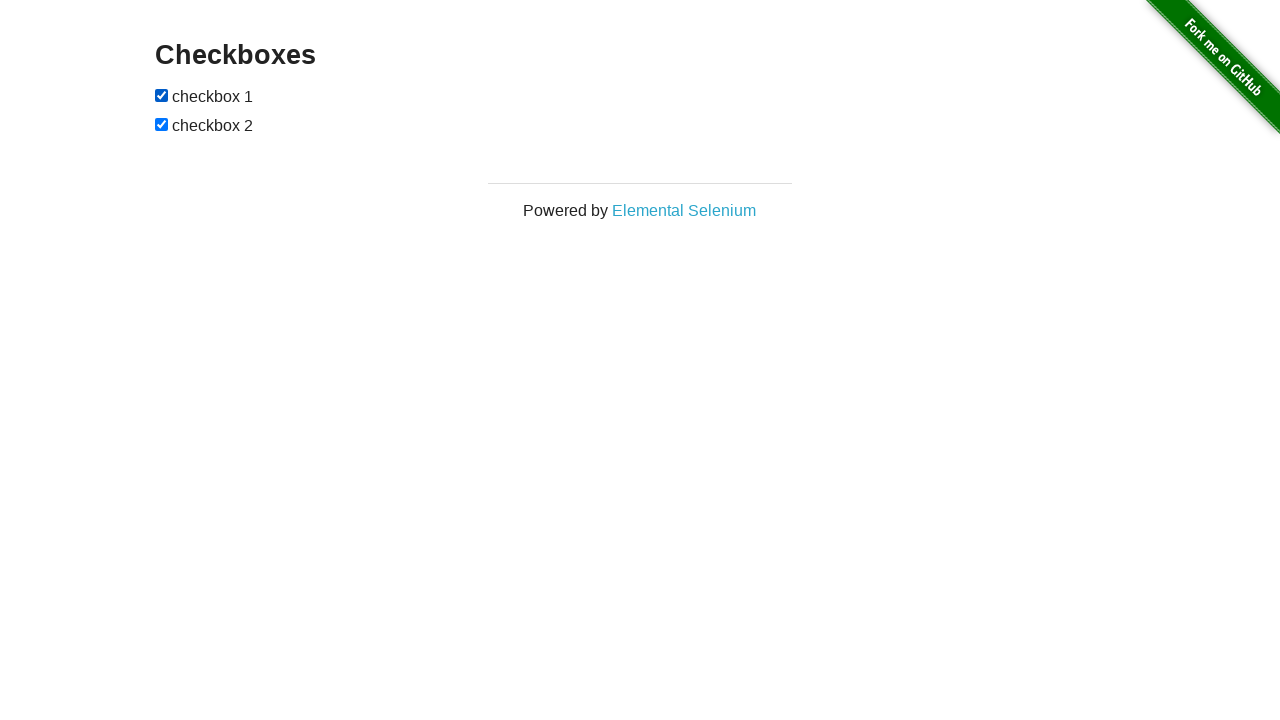